Tests the Bank Manager's open account functionality by navigating to manager section, selecting a customer and currency, and opening a new account.

Starting URL: https://www.globalsqa.com/angularJs-protractor/BankingProject/#/login

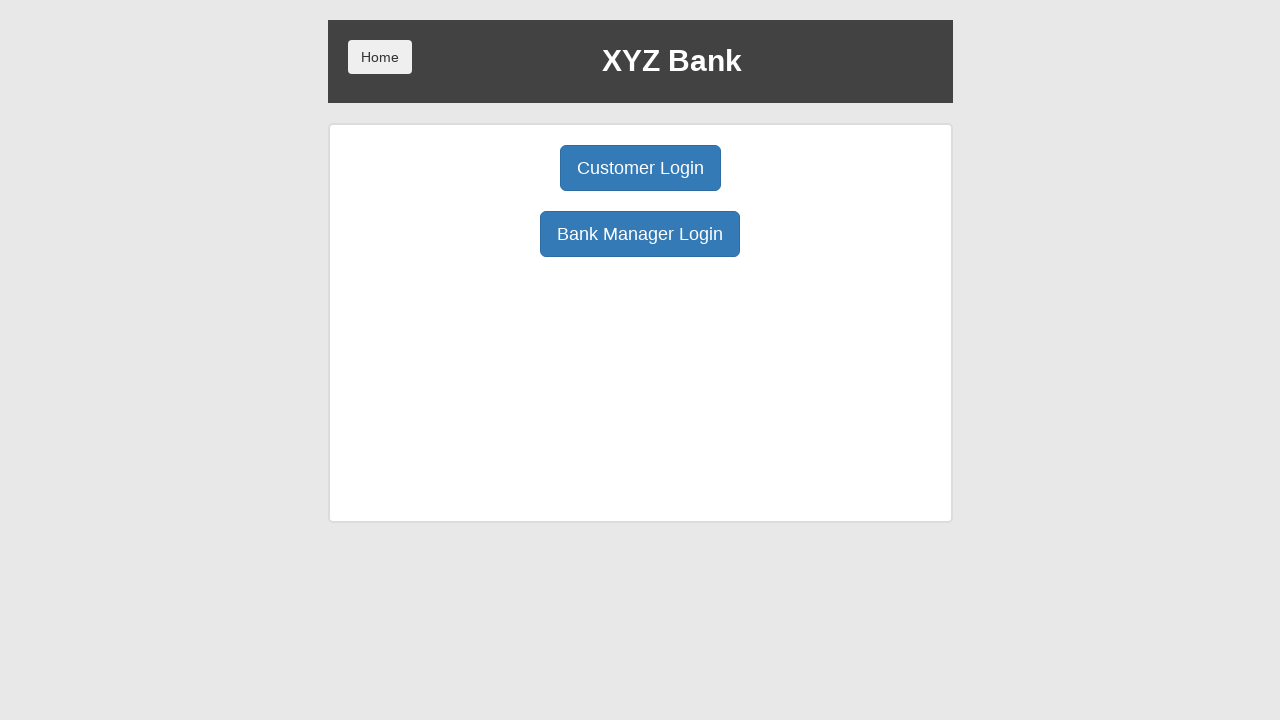

Clicked Bank Manager Login button at (640, 234) on button[ng-click="manager()"]
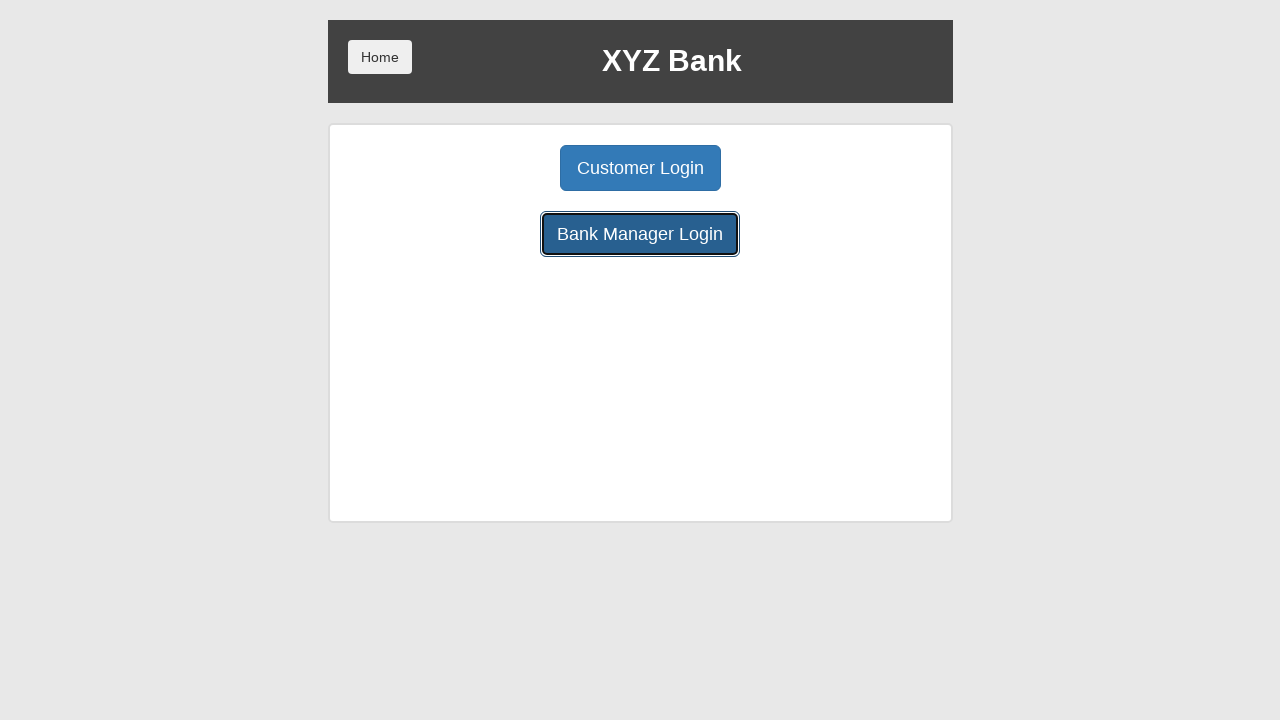

Clicked Open Account button at (654, 168) on button[ng-click="openAccount()"]
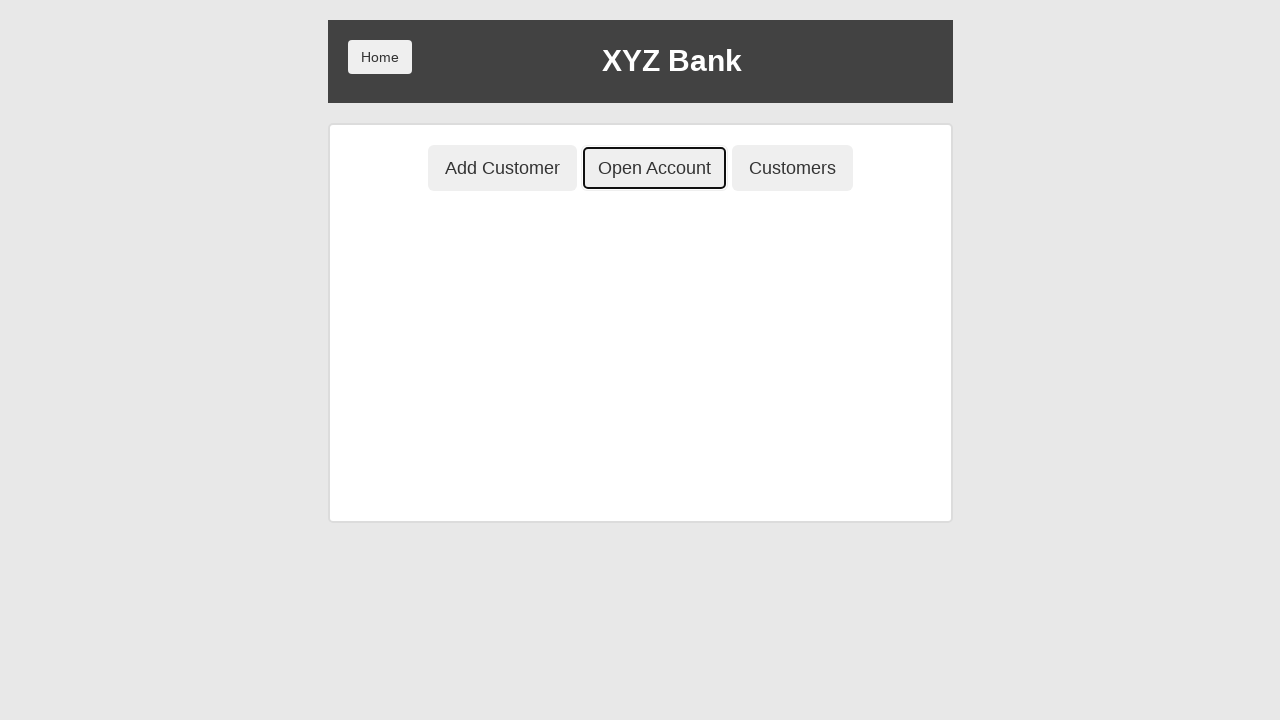

Selected customer 'Harry Potter' from dropdown on select[ng-model="custId"]
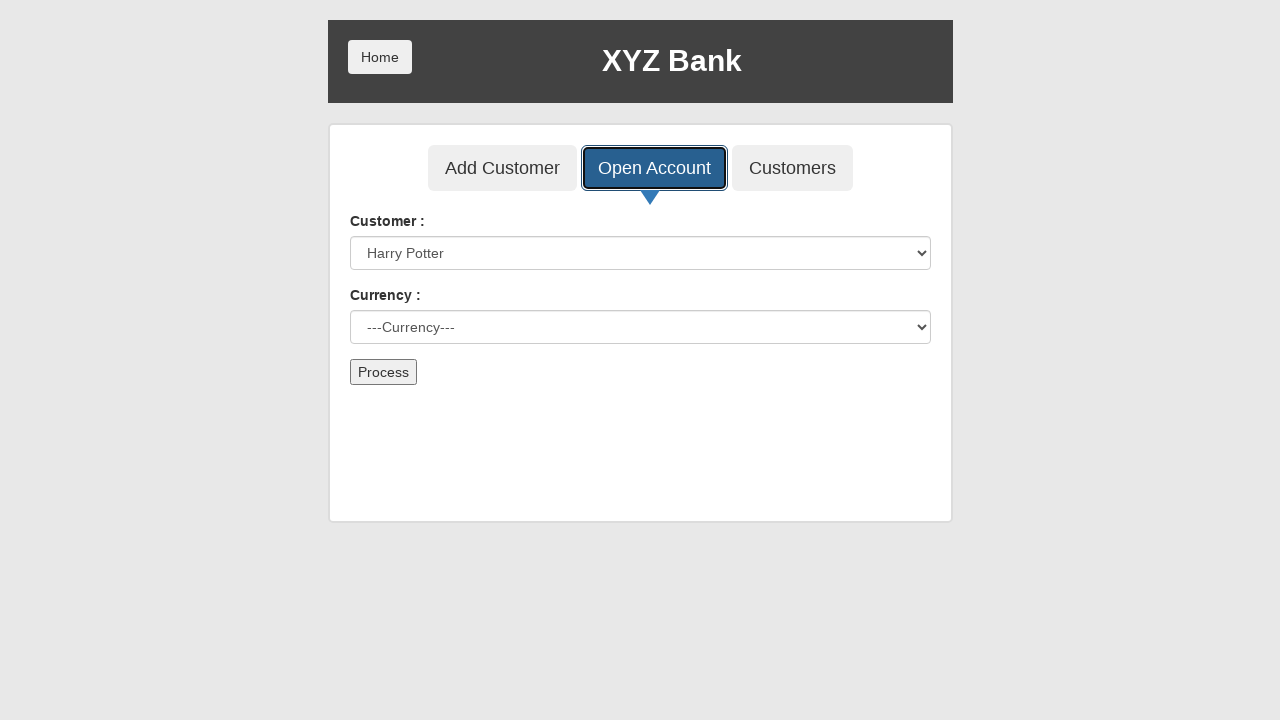

Selected currency 'Dollar' from dropdown on select[ng-model="currency"]
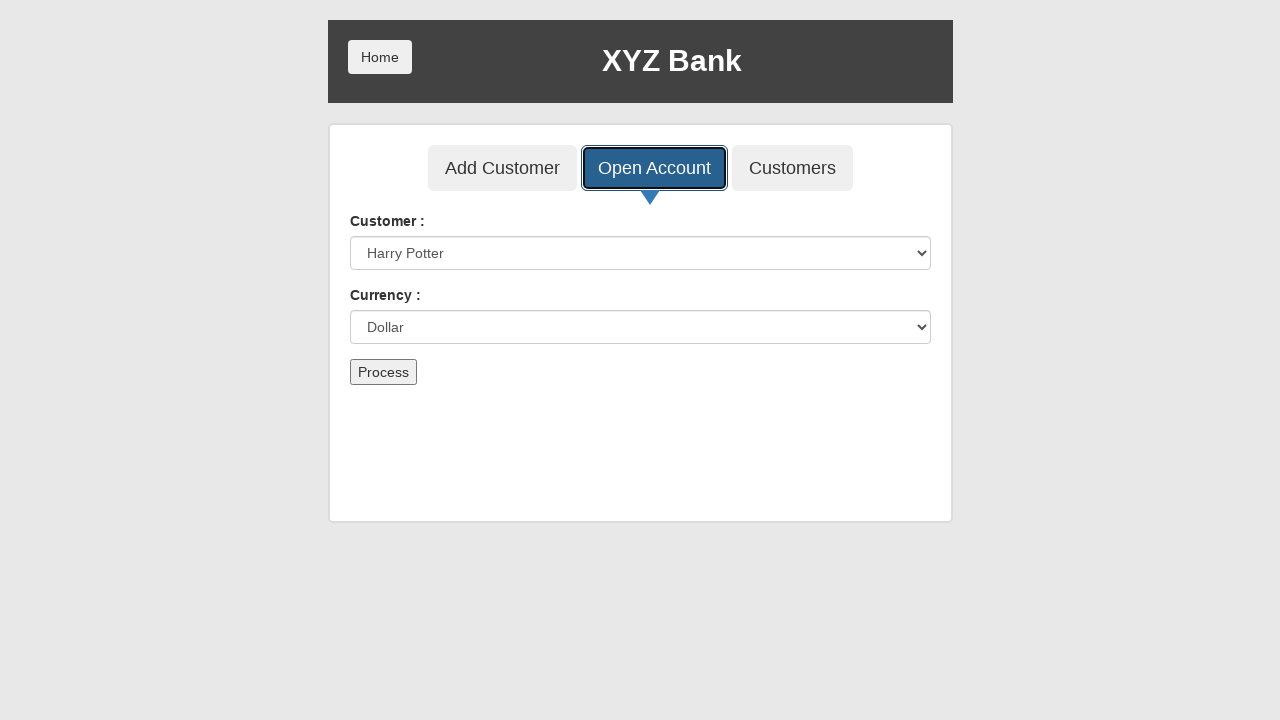

Set up dialog handler to dismiss alerts
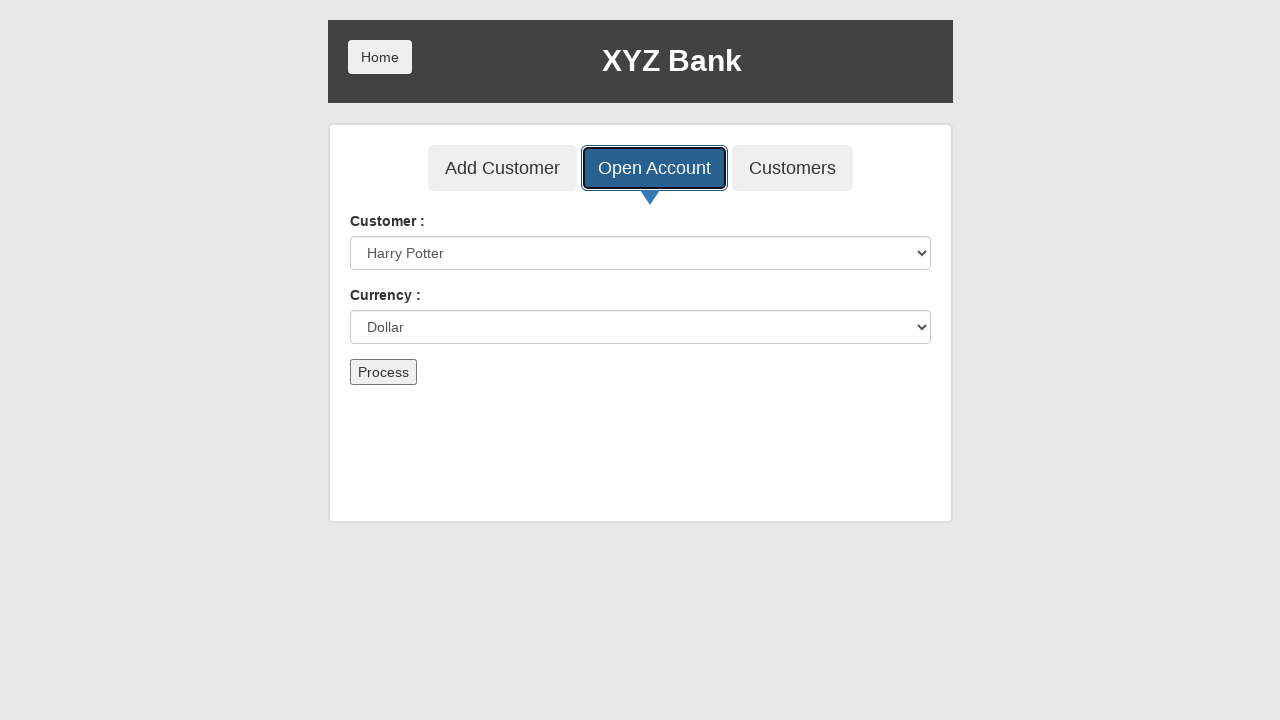

Submitted account creation form at (383, 372) on button[type="submit"]
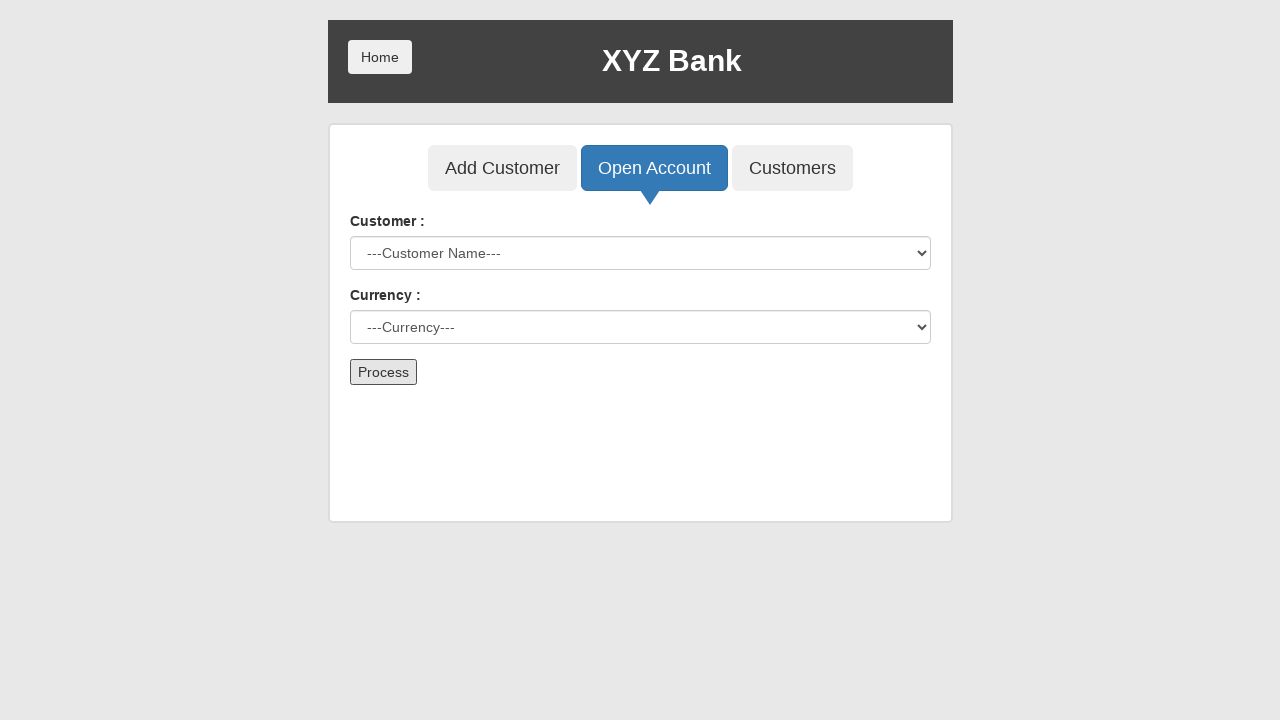

Waited for account creation confirmation
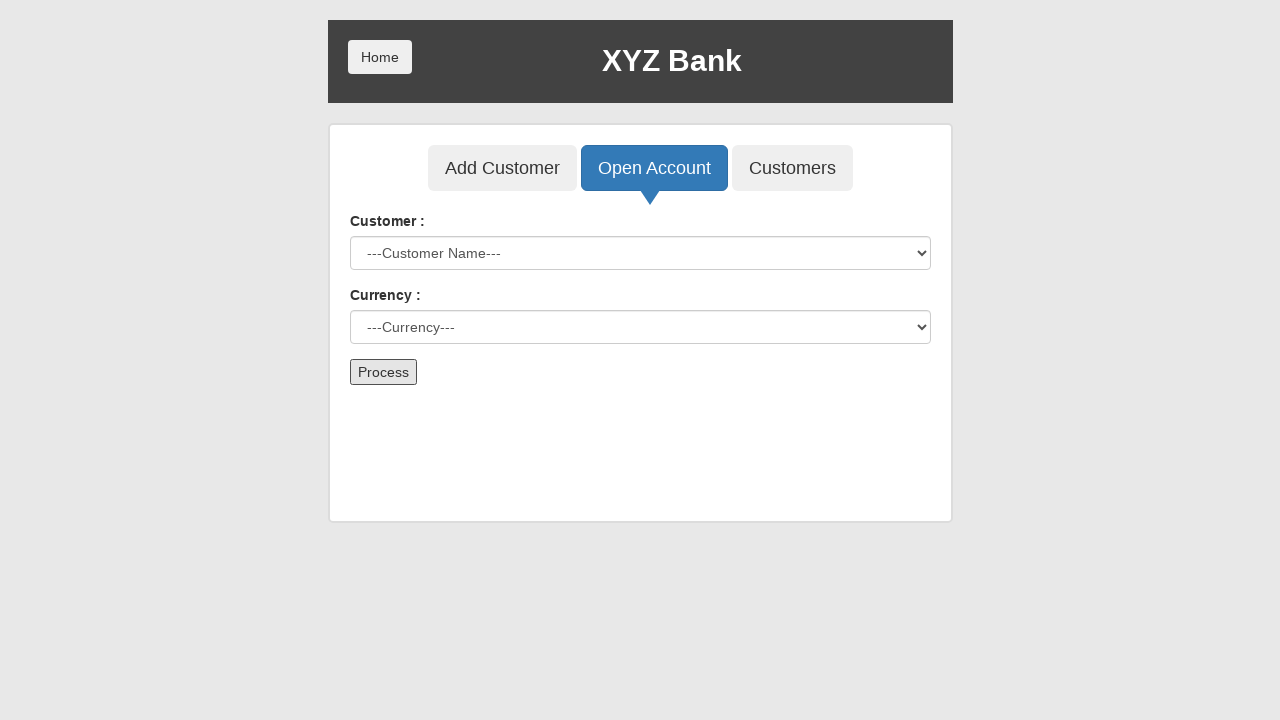

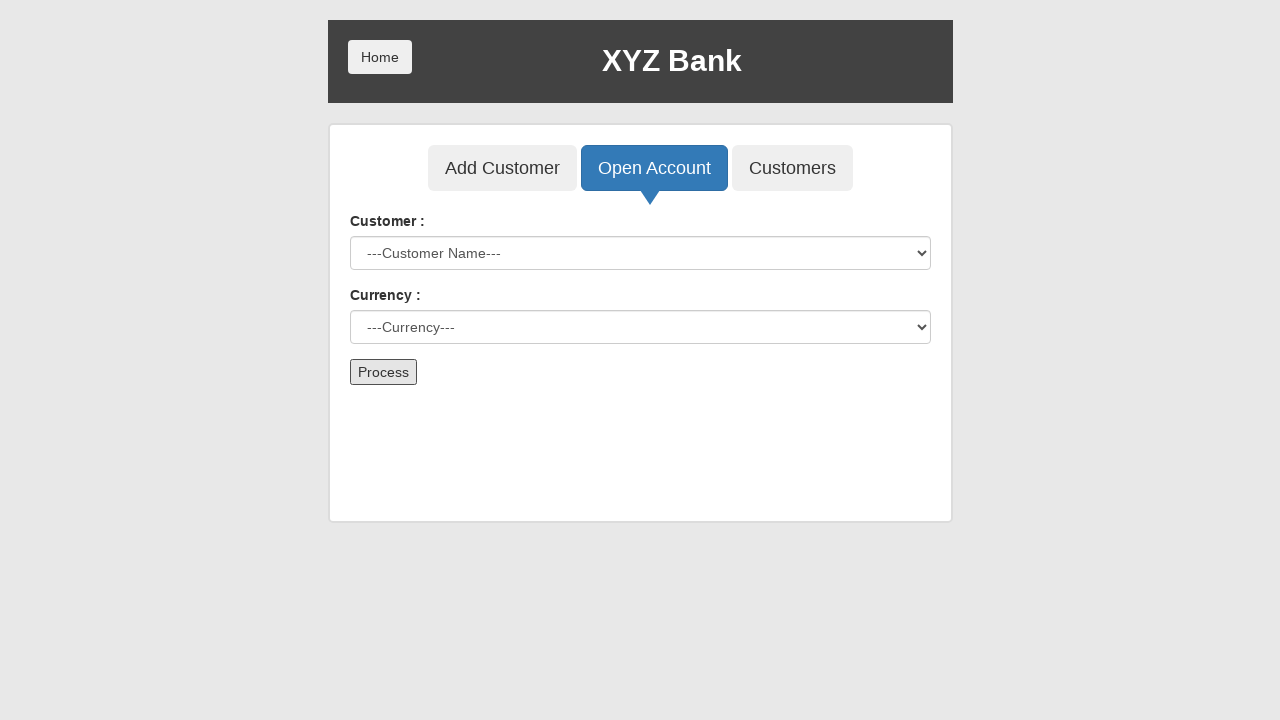